Tests the search functionality on Poki.com by clicking the search button, entering a game name "Papa's Scooperia", submitting the search, and clicking on the game result to open it.

Starting URL: https://poki.com/es

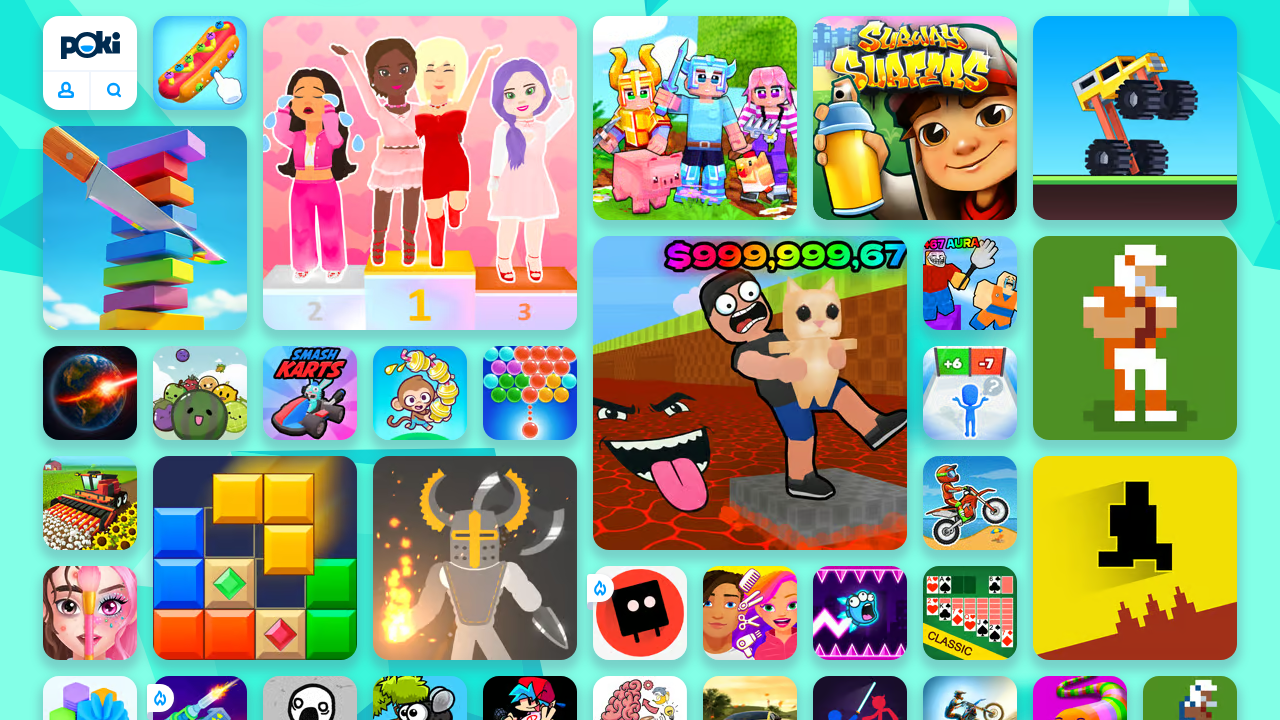

Search button selector became available
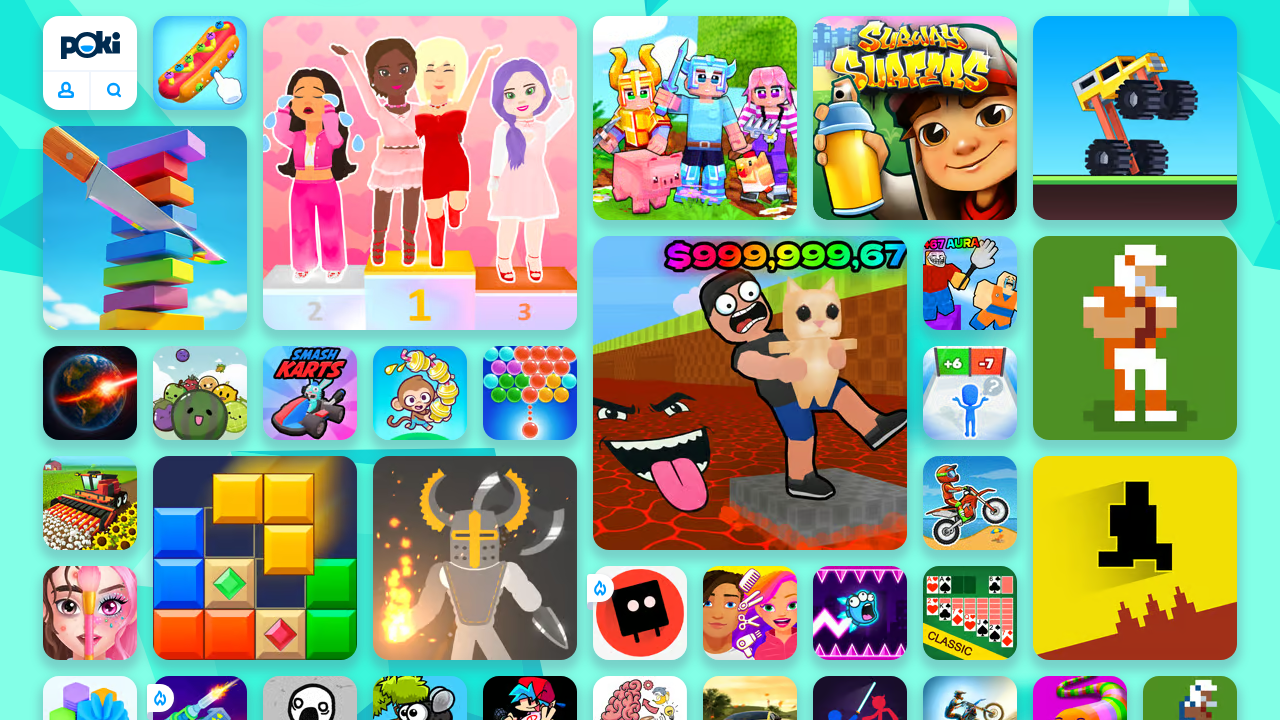

Clicked the search button at (114, 91) on button[title="Buscar"]
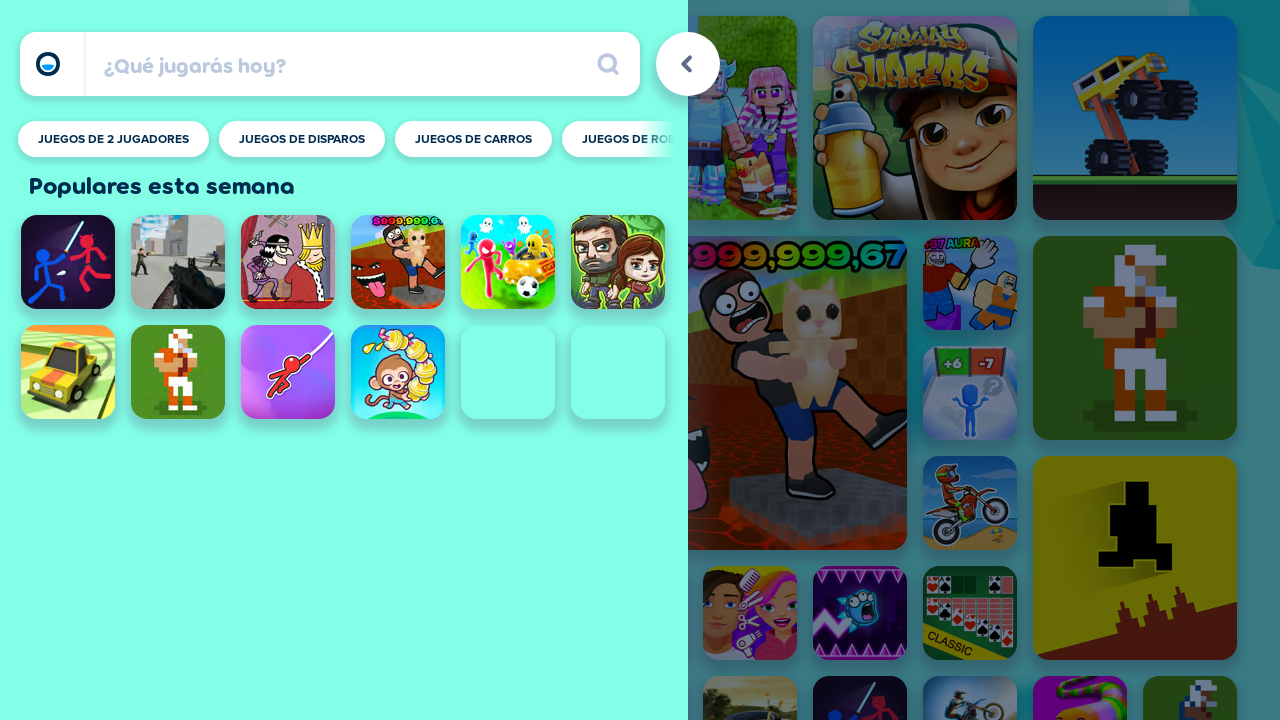

Search input field became available
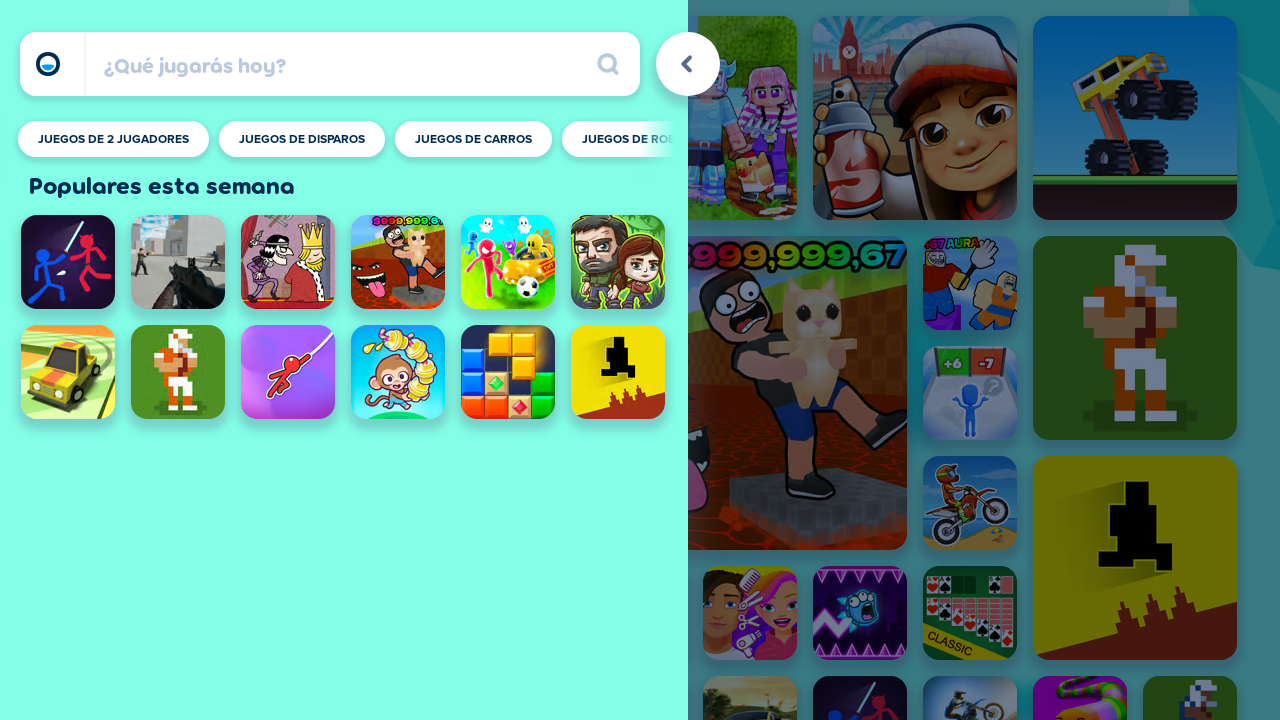

Entered 'Papa's Scooperia' in the search field on input[placeholder="¿Qué jugarás hoy?"]
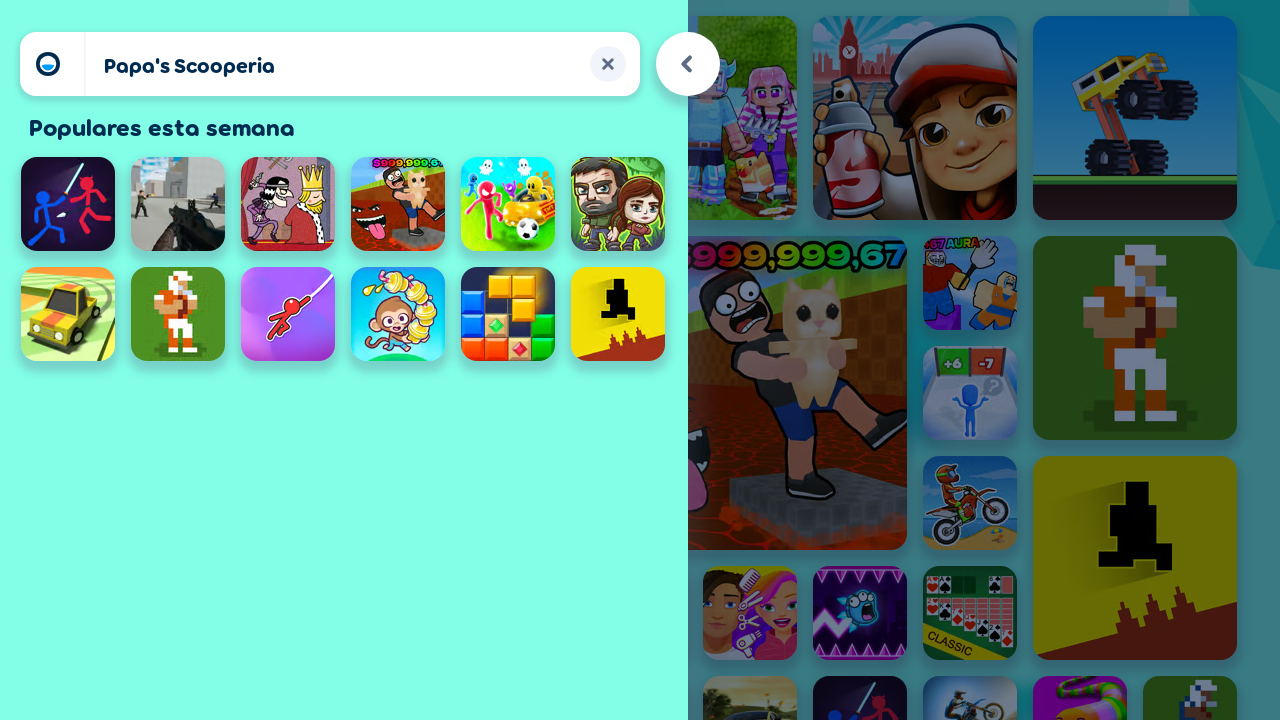

Pressed Enter to submit the search on input[placeholder="¿Qué jugarás hoy?"]
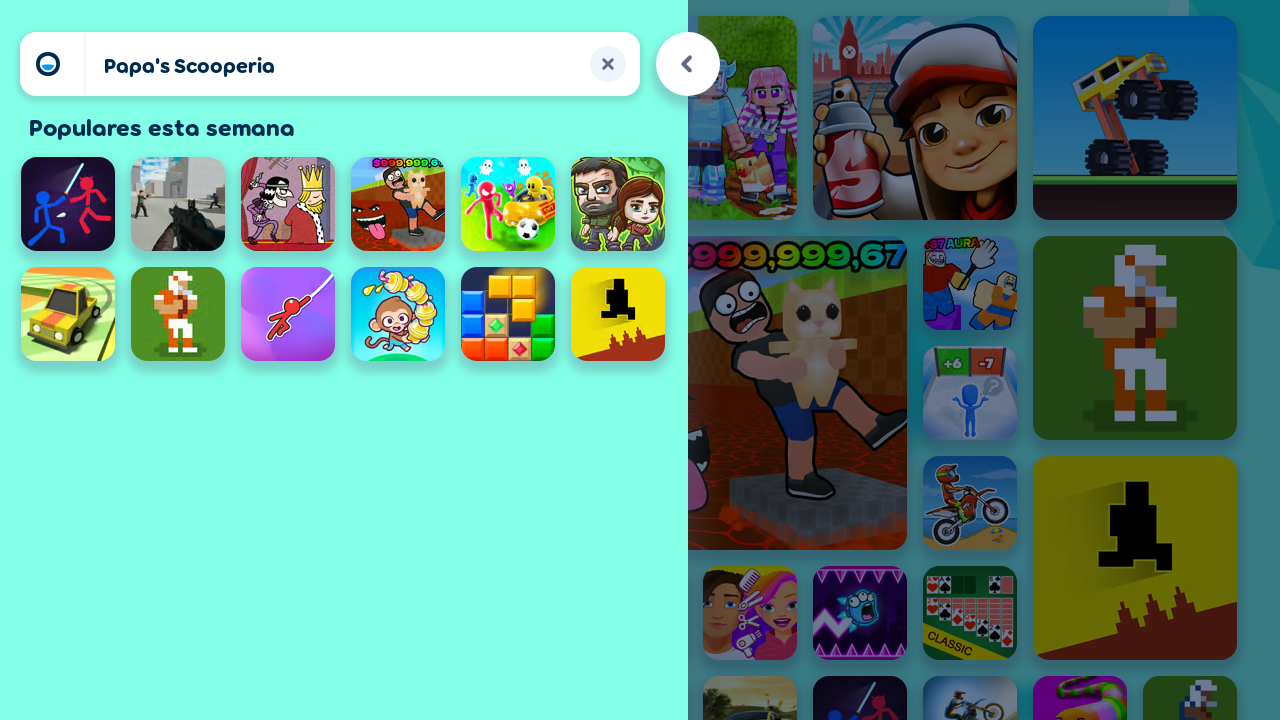

Papa's Scooperia game result link became available
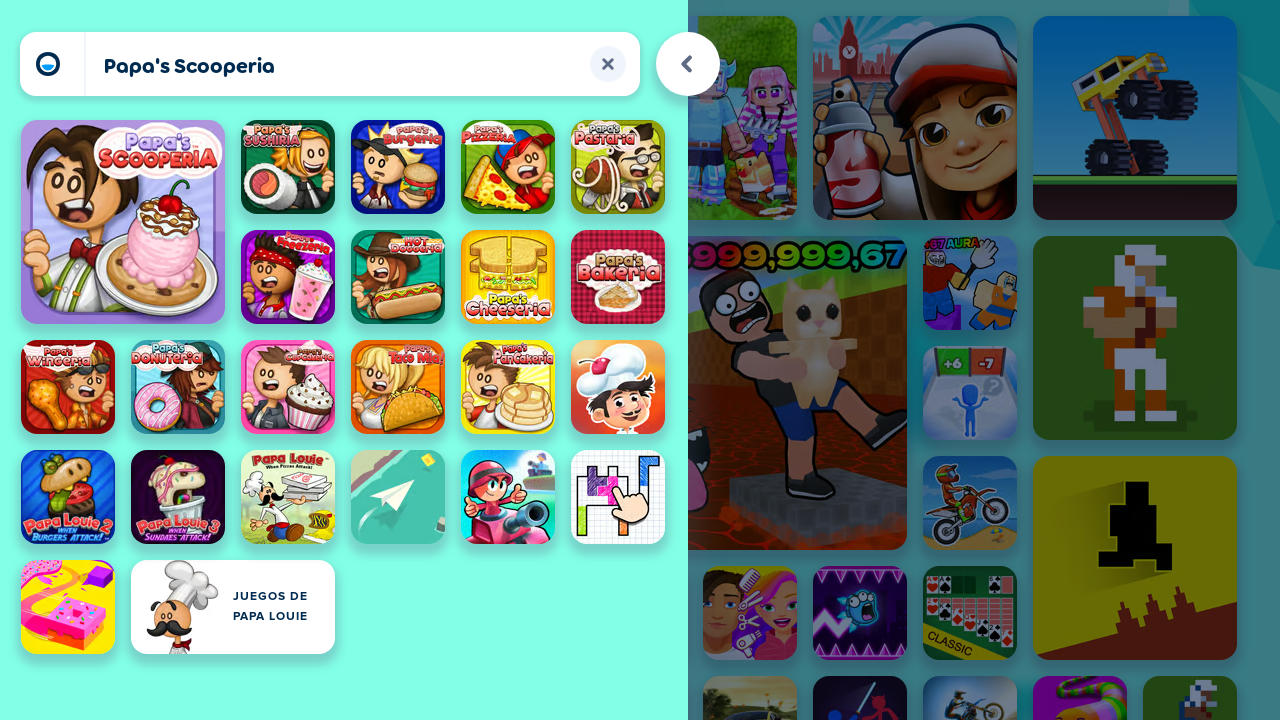

Clicked on Papa's Scooperia game result to open it at (123, 222) on a[href="/es/g/papas-scooperia"]
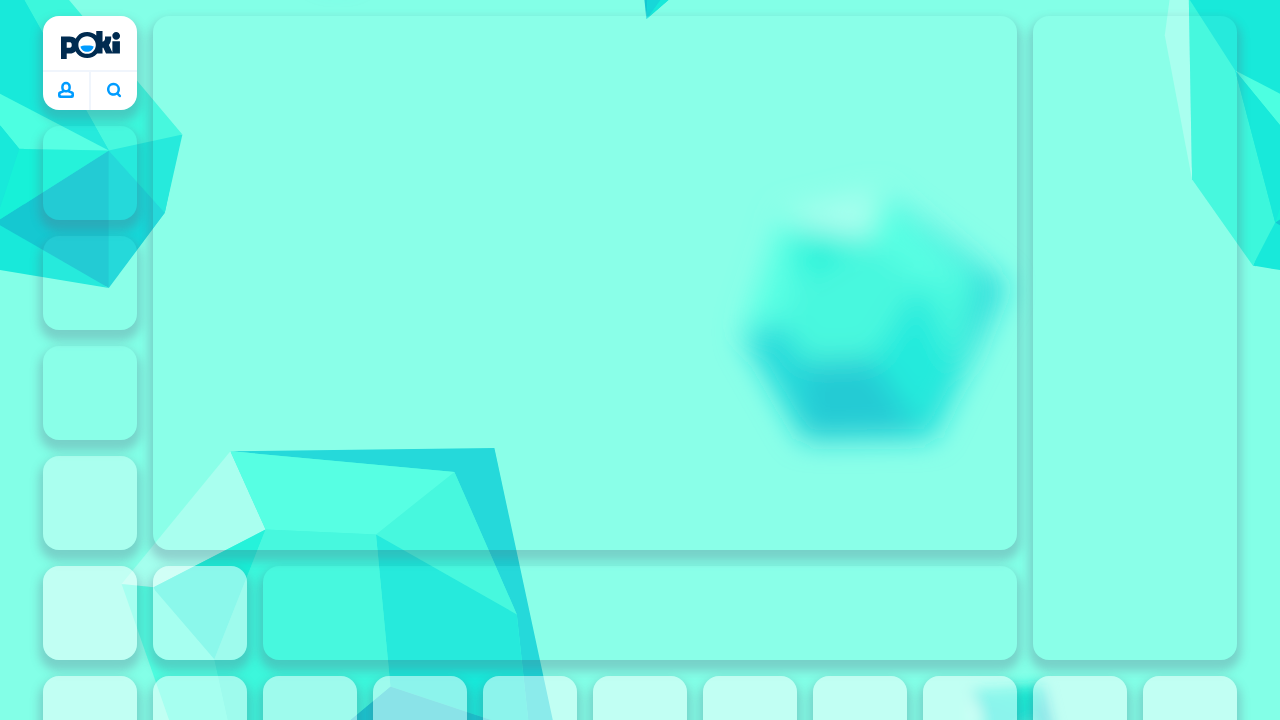

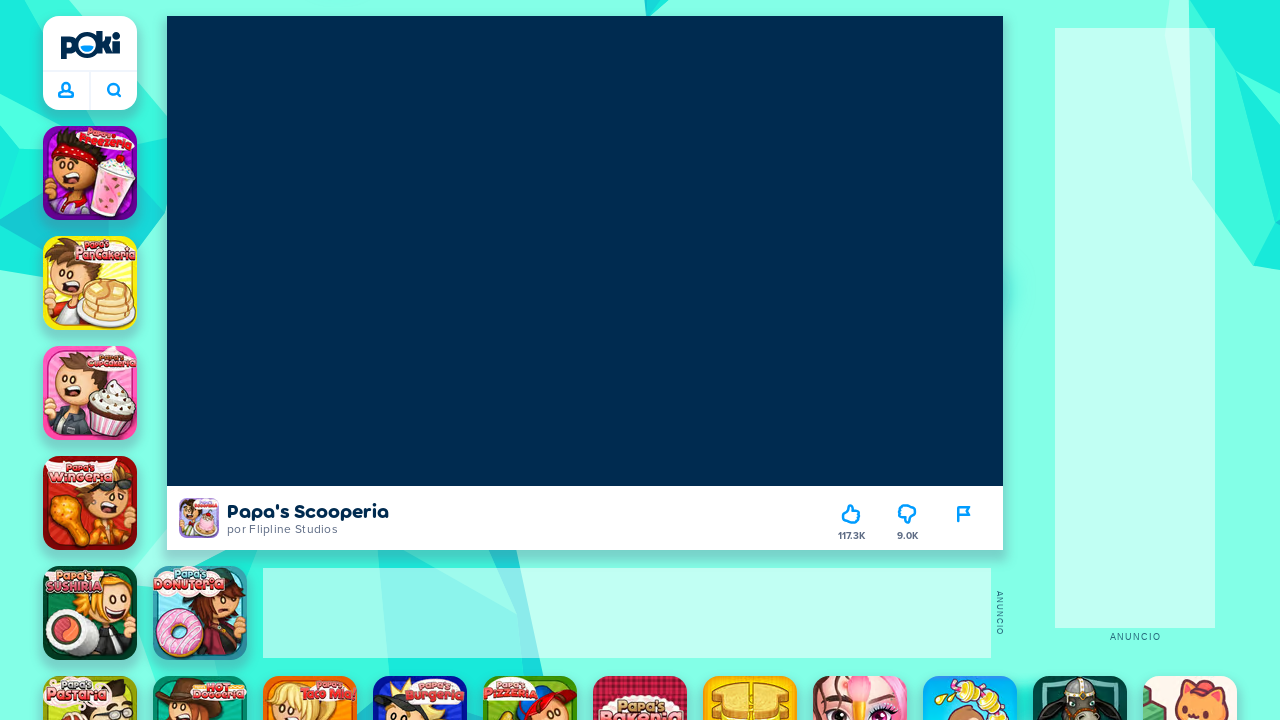